Tests static dropdown interaction by selecting currency options using different methods (by index, by visible text, and by value) on a practice page

Starting URL: https://rahulshettyacademy.com/dropdownsPractise/

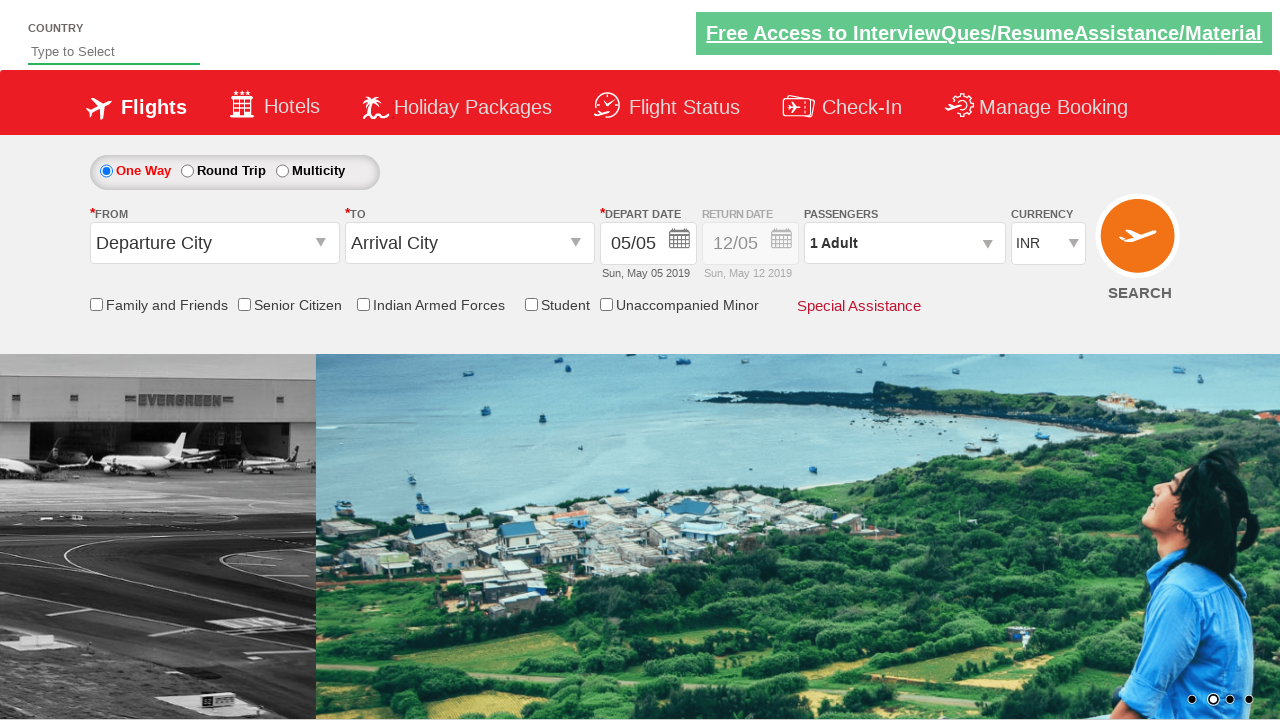

Currency dropdown selector located and waited for availability
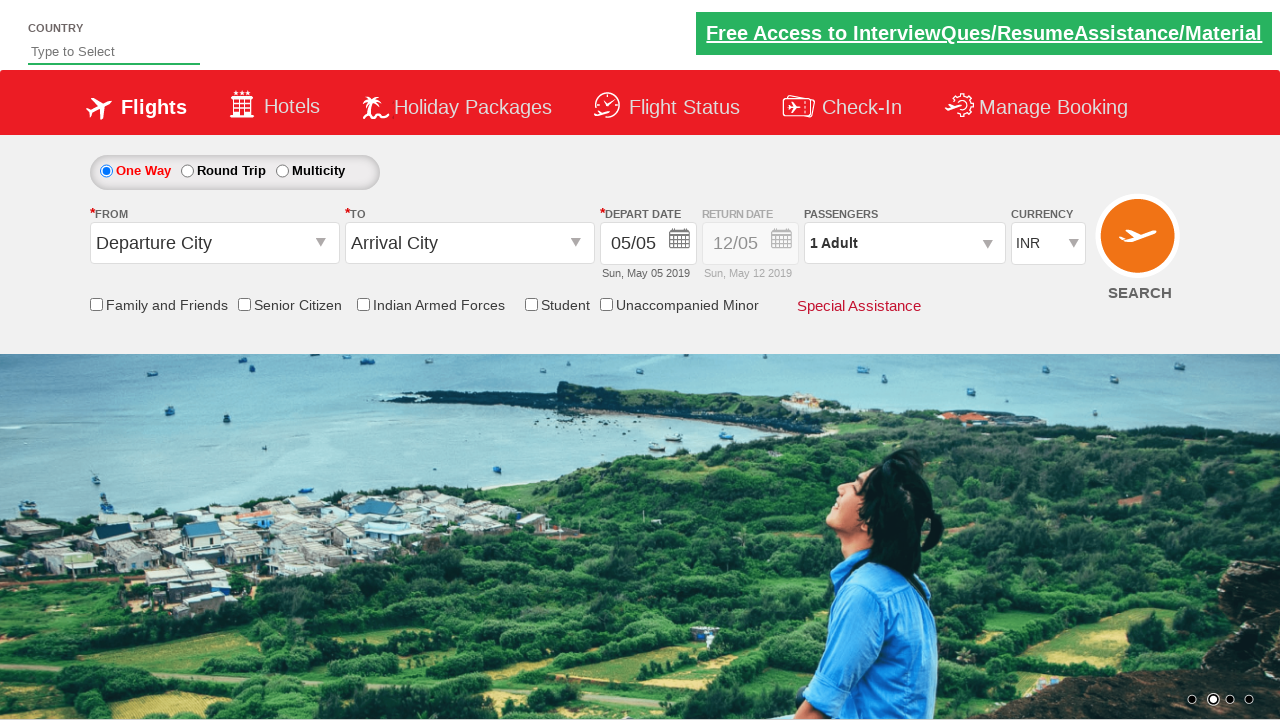

Selected currency option by index 3 on select[name*='DropDownListCurrency']
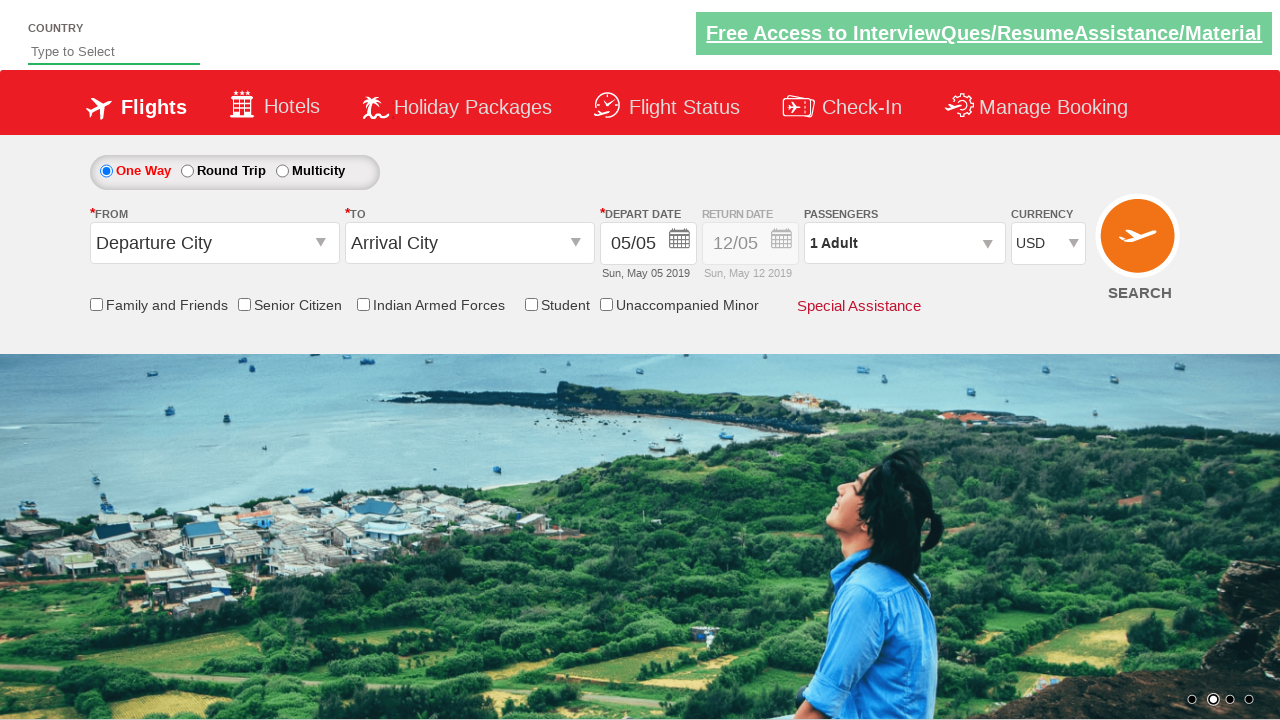

Selected currency option 'AED' by visible text on select[name*='DropDownListCurrency']
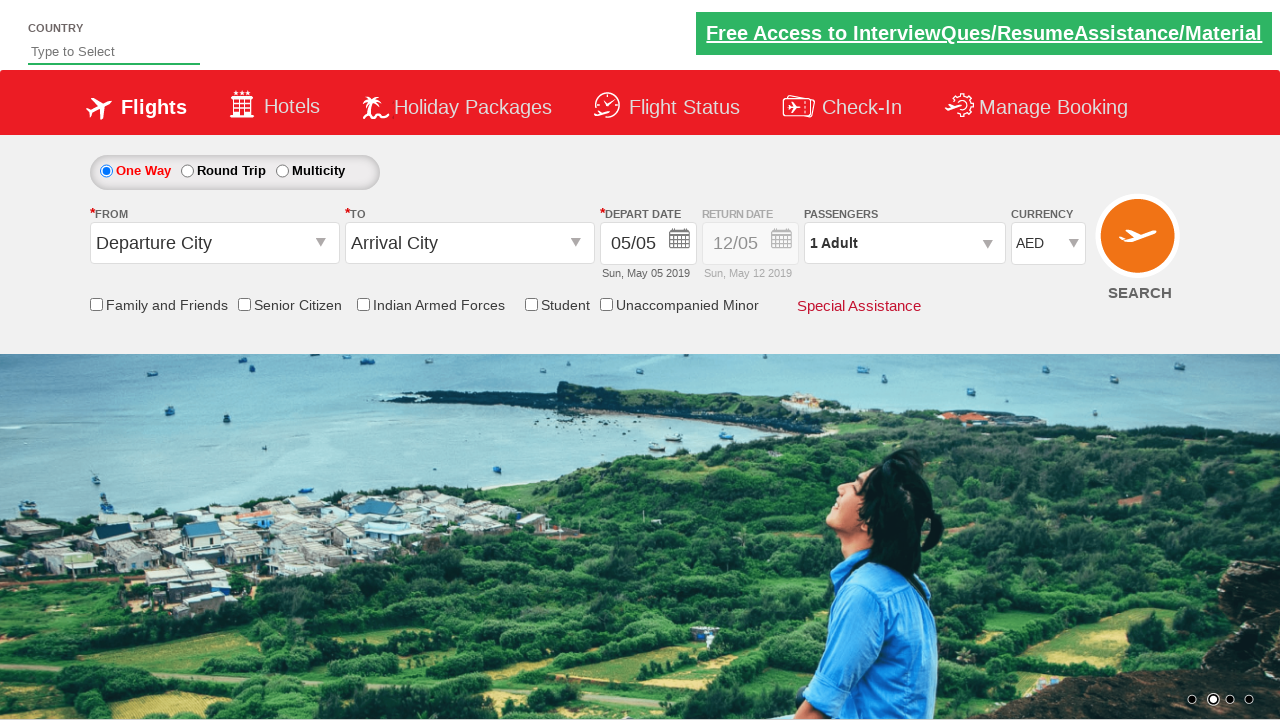

Selected currency option 'INR' by value on select[name*='DropDownListCurrency']
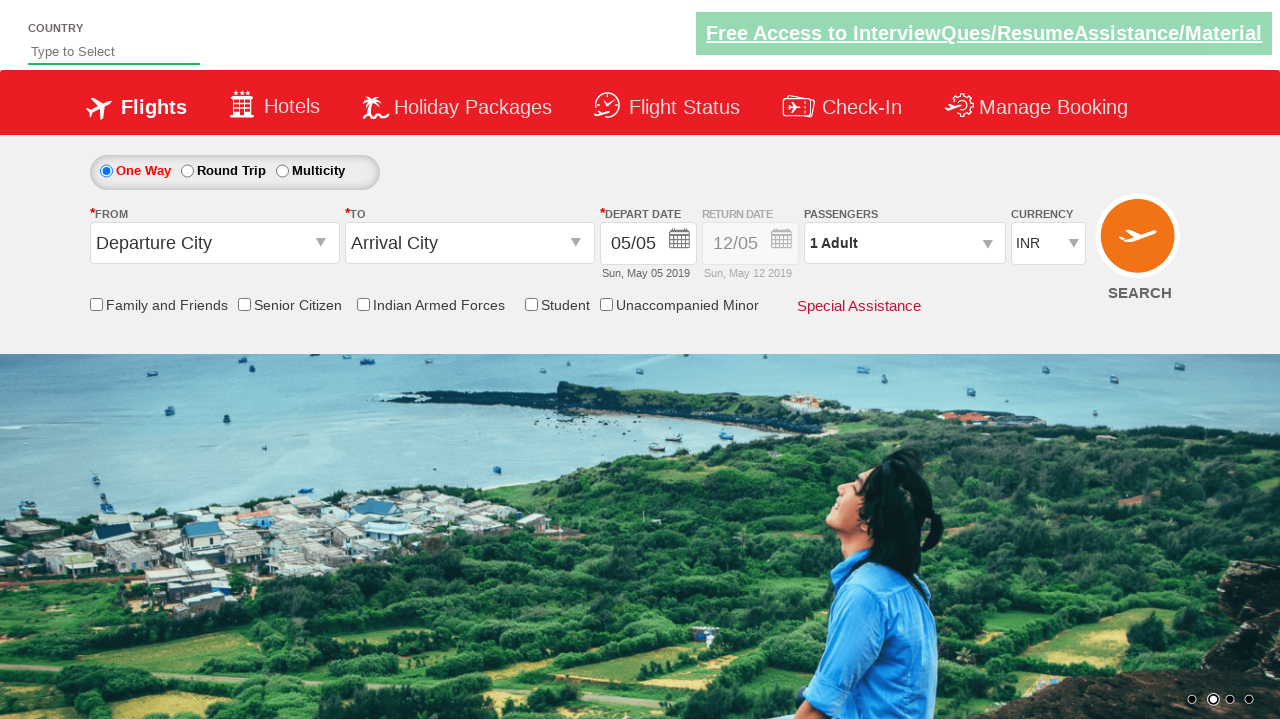

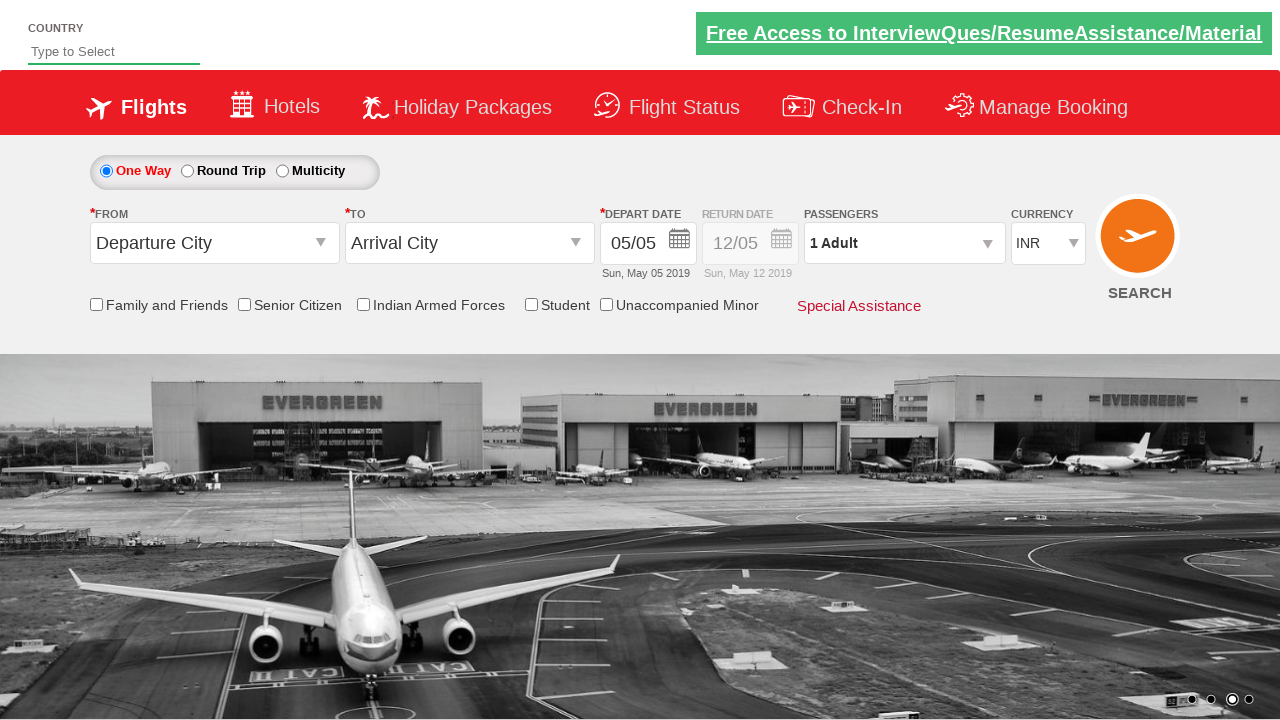